Tests HTML5 drag and drop functionality by dragging element from column A to column B and back

Starting URL: https://automationfc.github.io/drag-drop-html5/

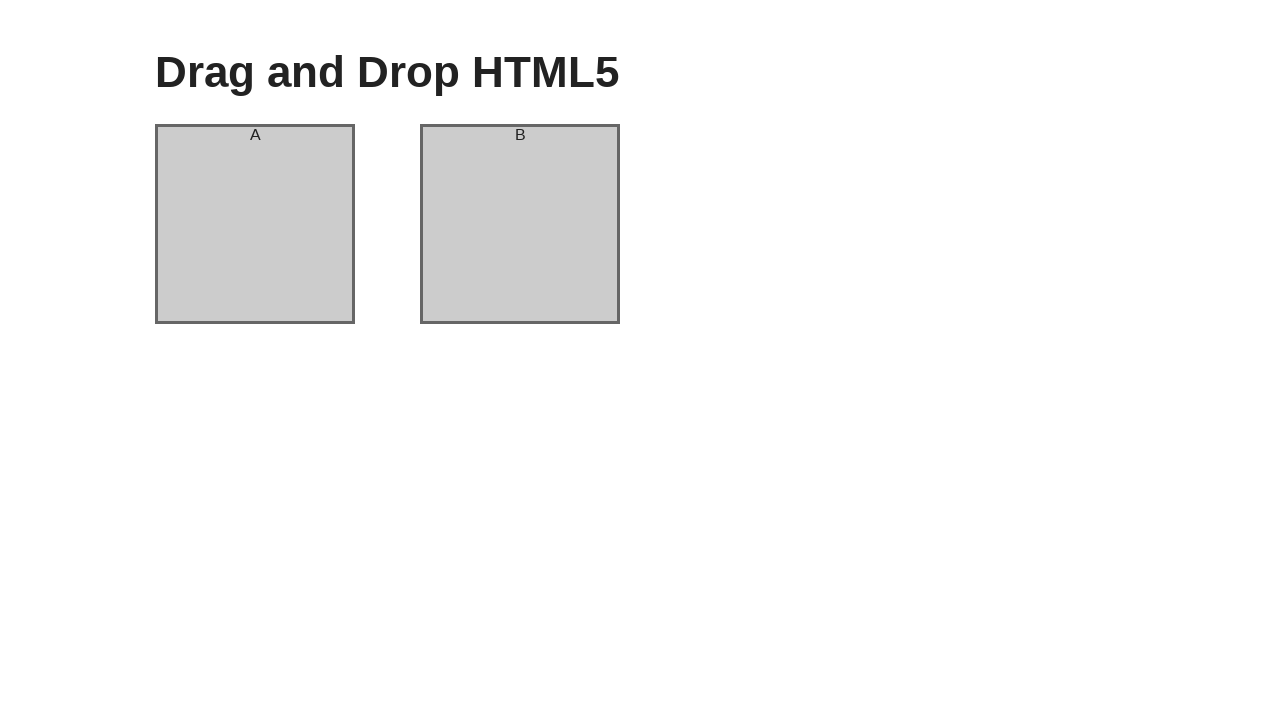

Dragged element from column A to column B at (520, 224)
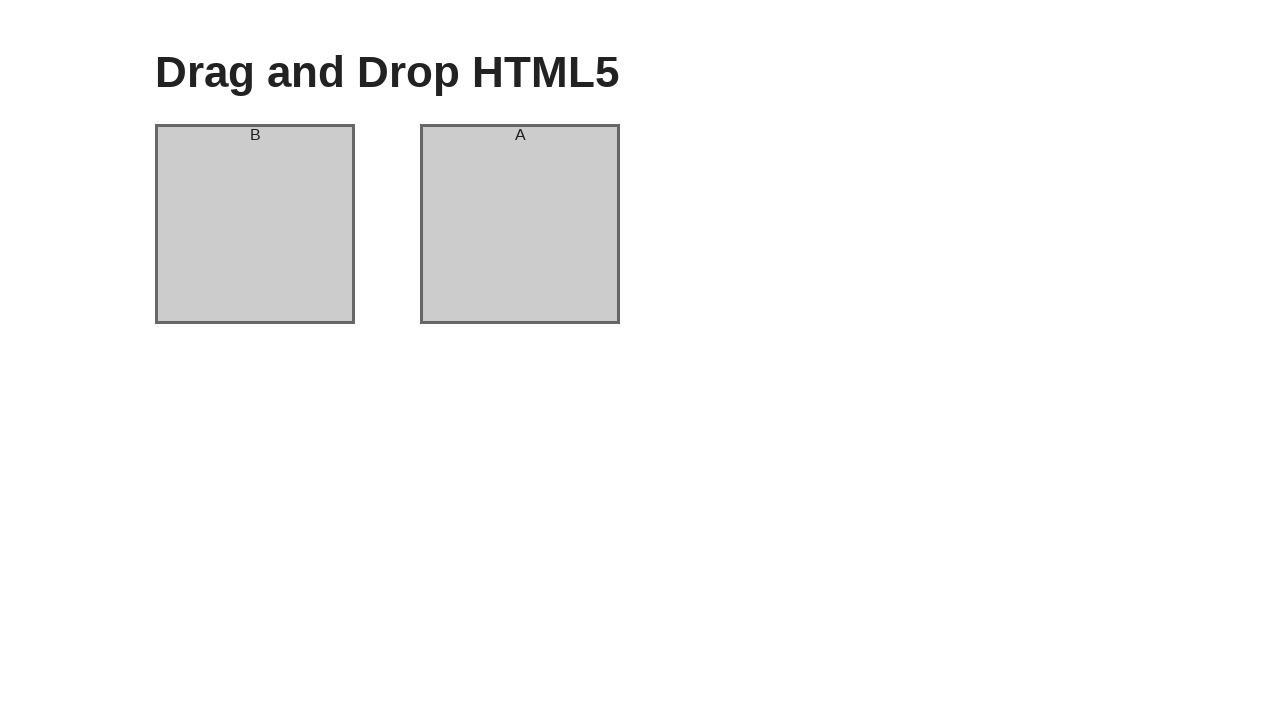

Verified column A header now shows 'B'
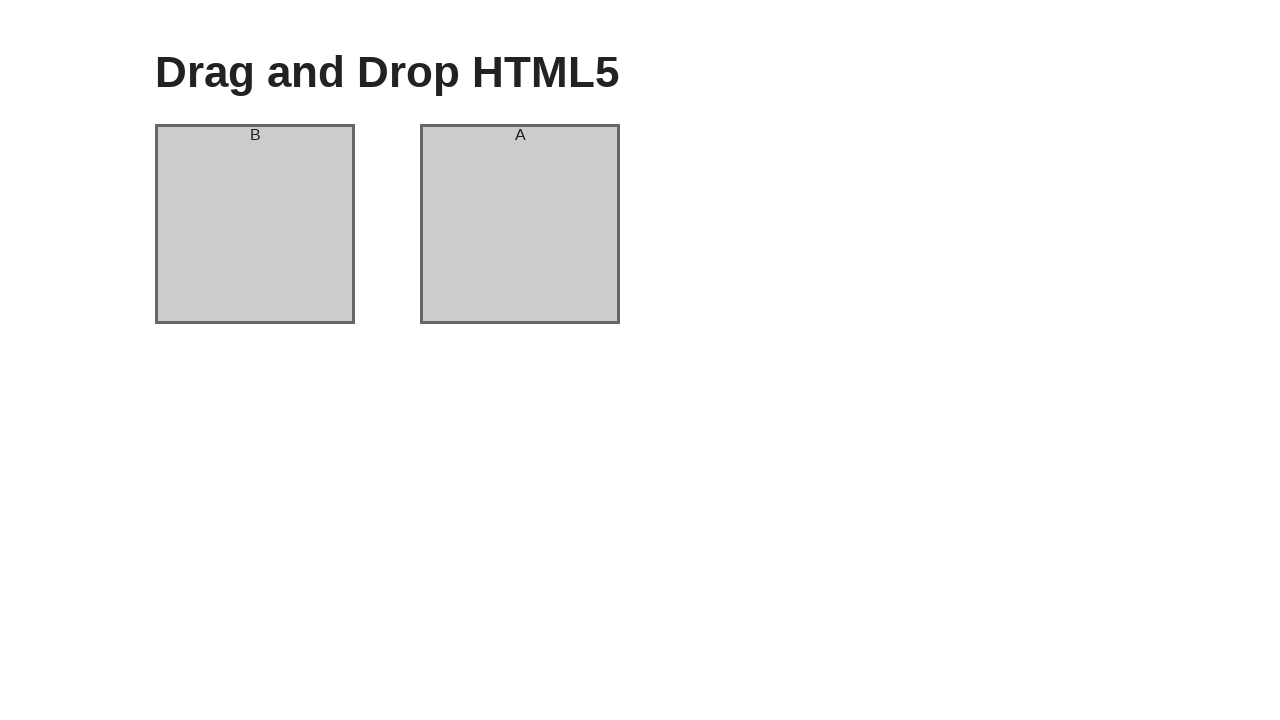

Verified column B header now shows 'A'
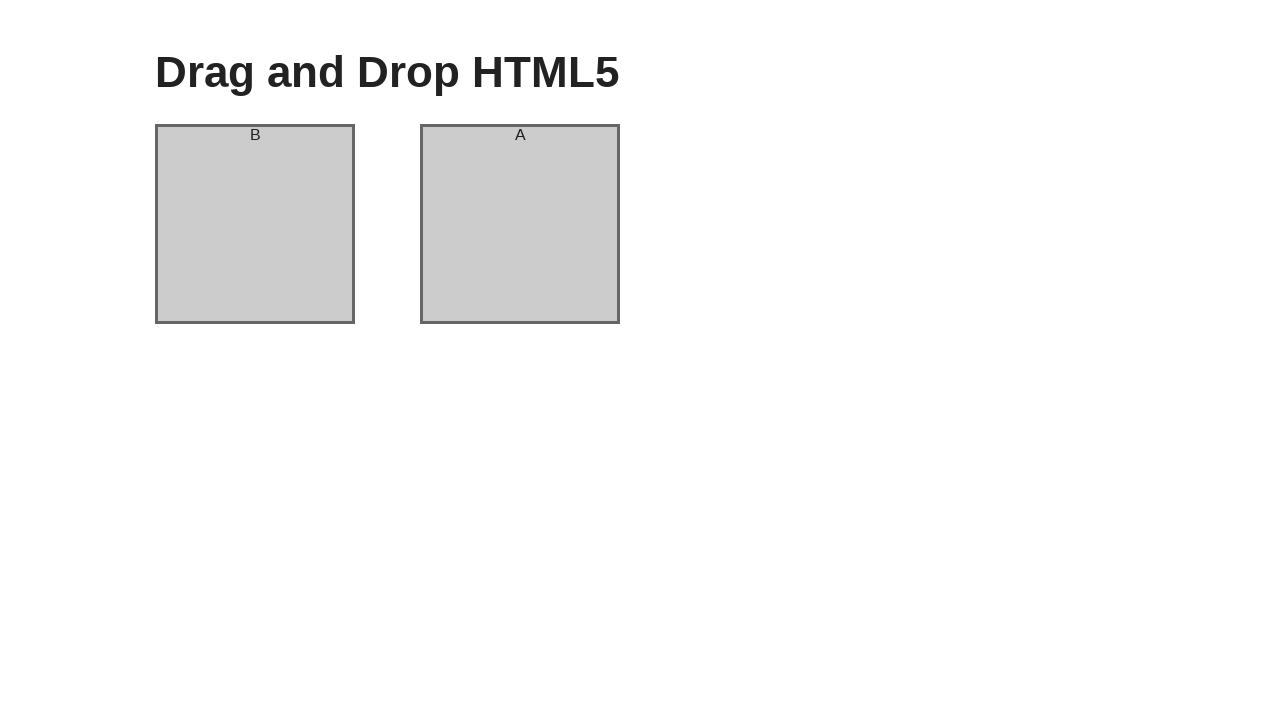

Dragged element from column B back to column A at (520, 224)
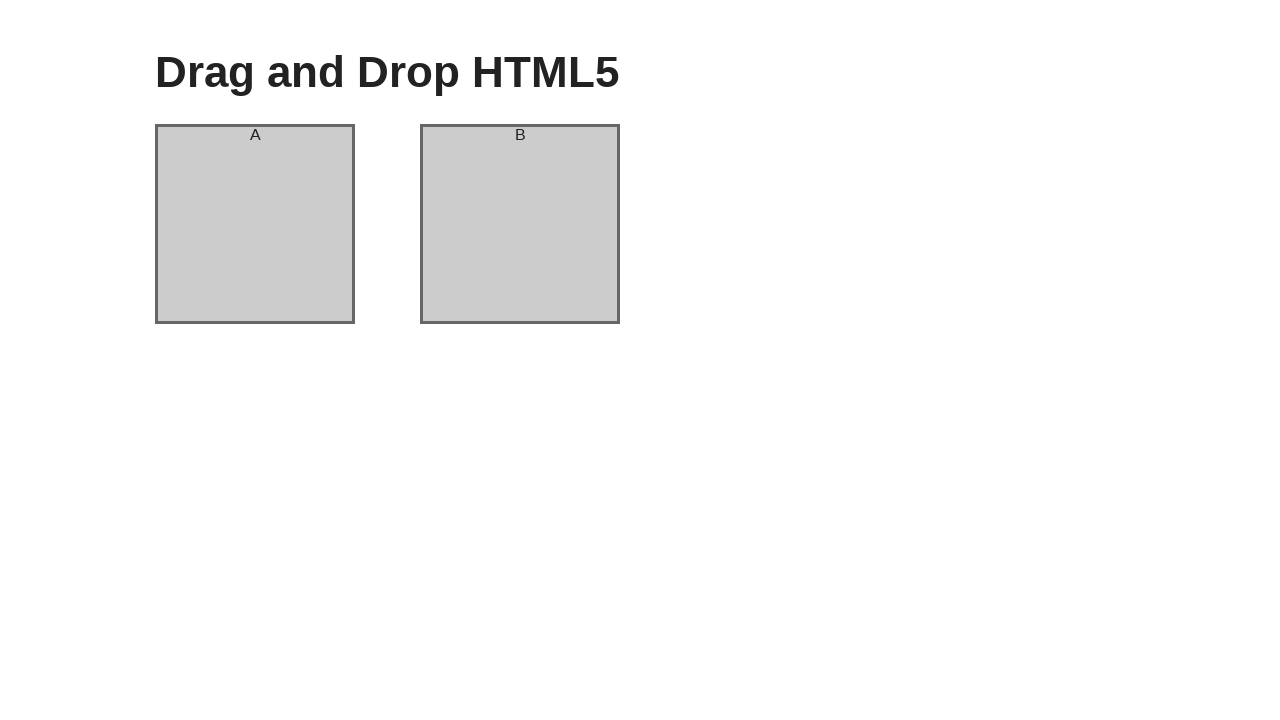

Verified column A header is back to 'A'
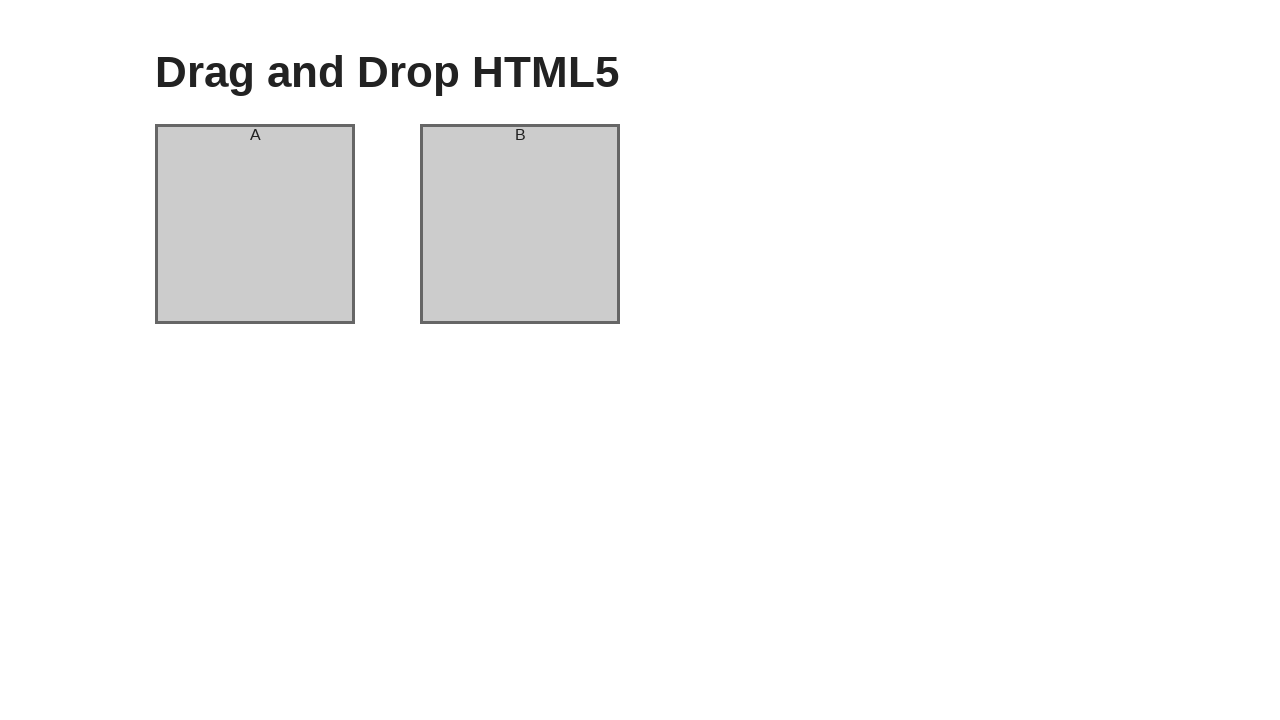

Verified column B header is back to 'B' - drag and drop test complete
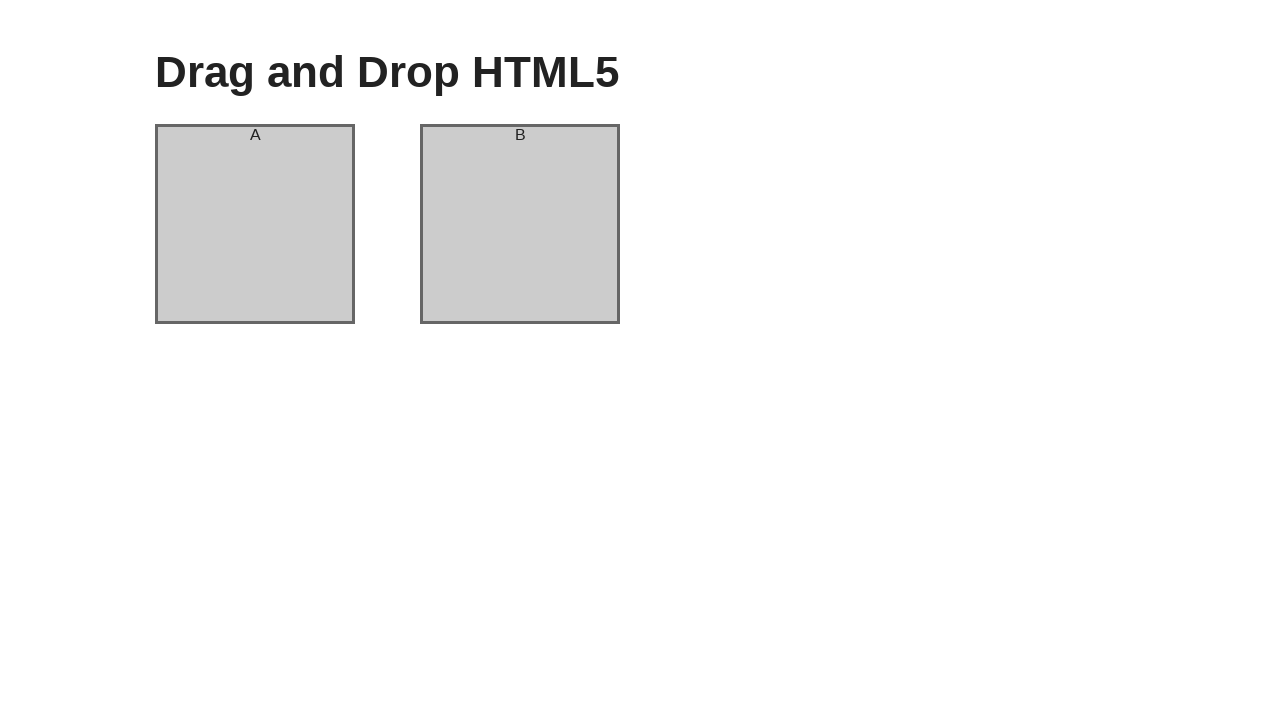

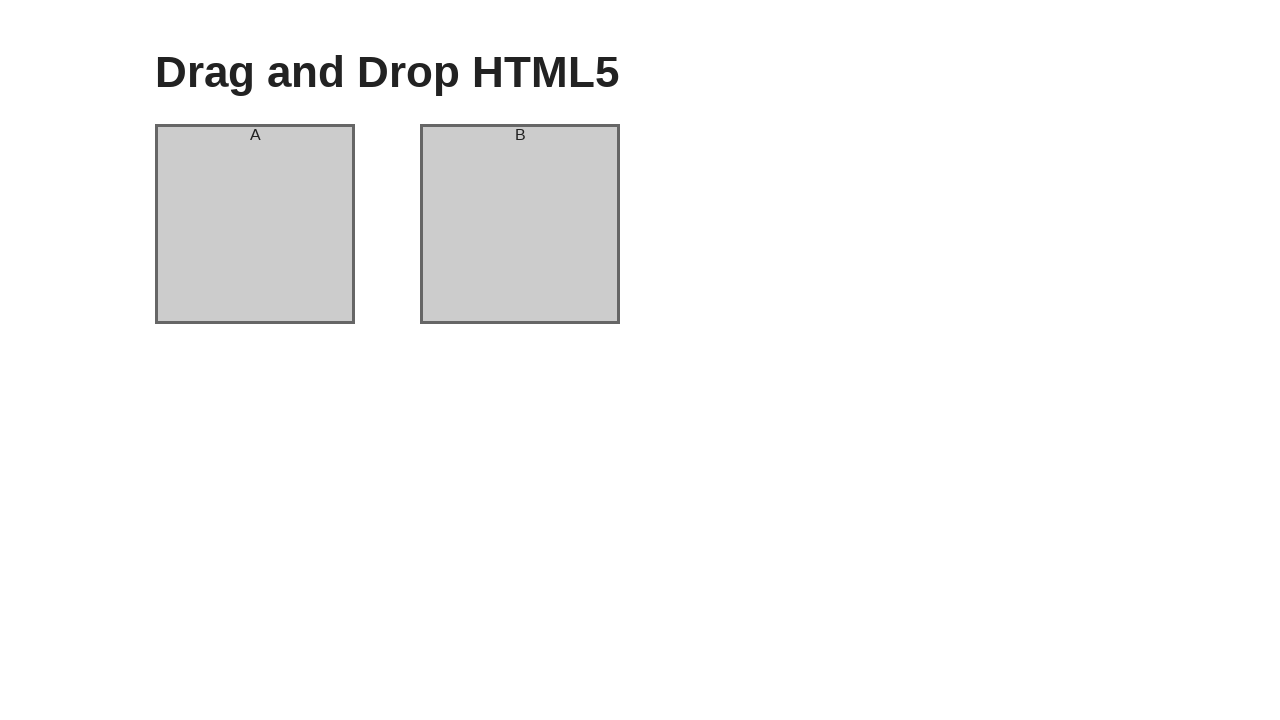